Tests that clicking on an external asset link (PDF report) does not show an error page, verifying that the link component correctly handles assets.serlo.org URLs.

Starting URL: https://serlo.org/transparenz

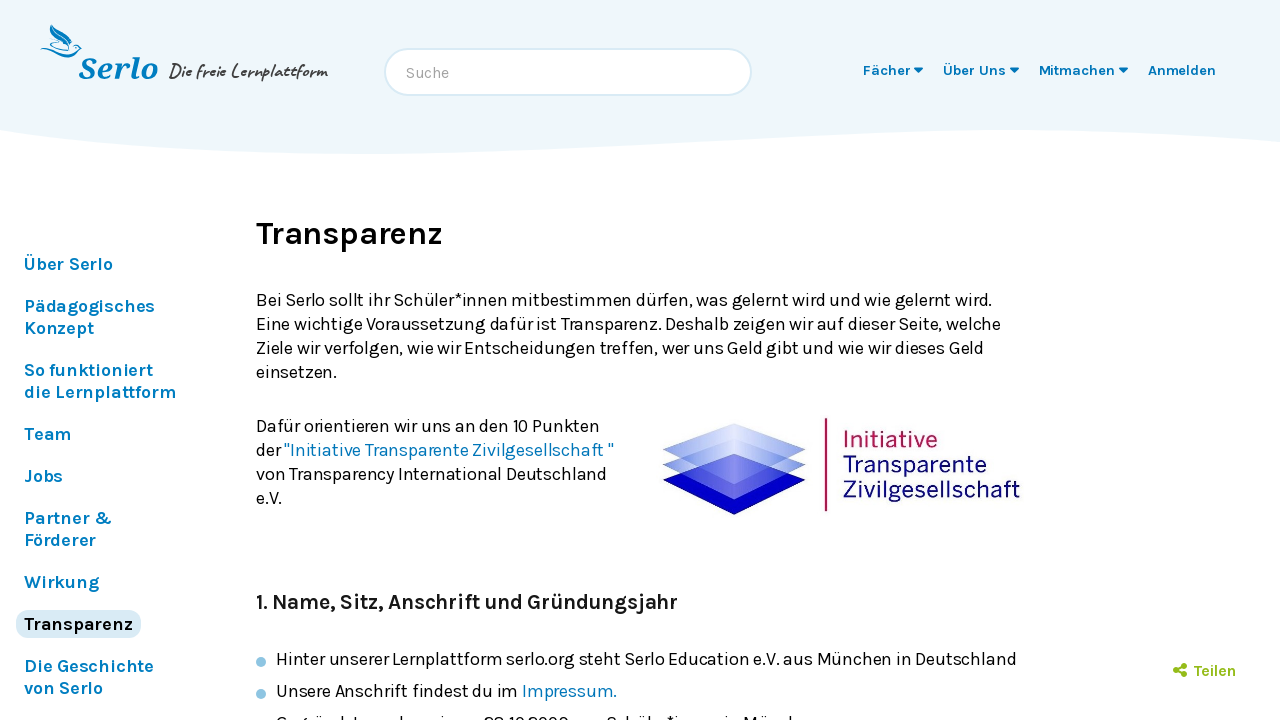

Clicked on Serlo Education Jahresbericht 2010 annual report link at (414, 361) on text=Serlo Education Jahresbericht 2010
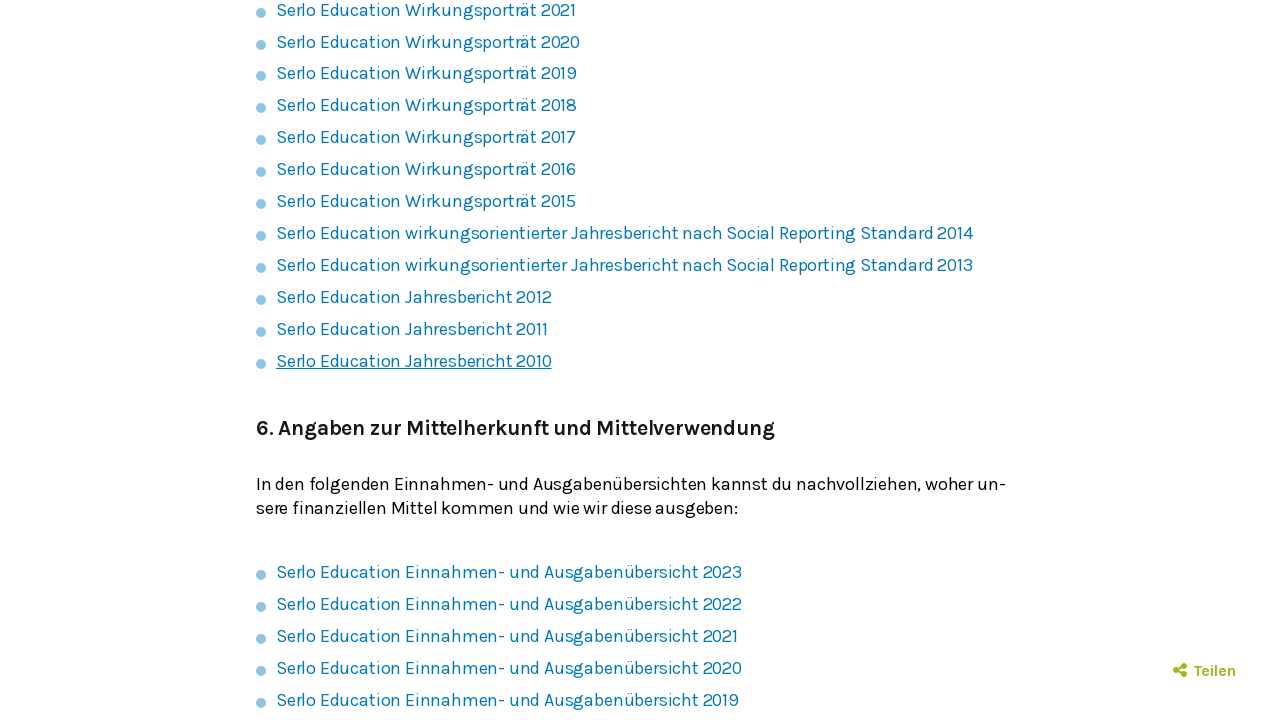

Waited 2 seconds for navigation to complete
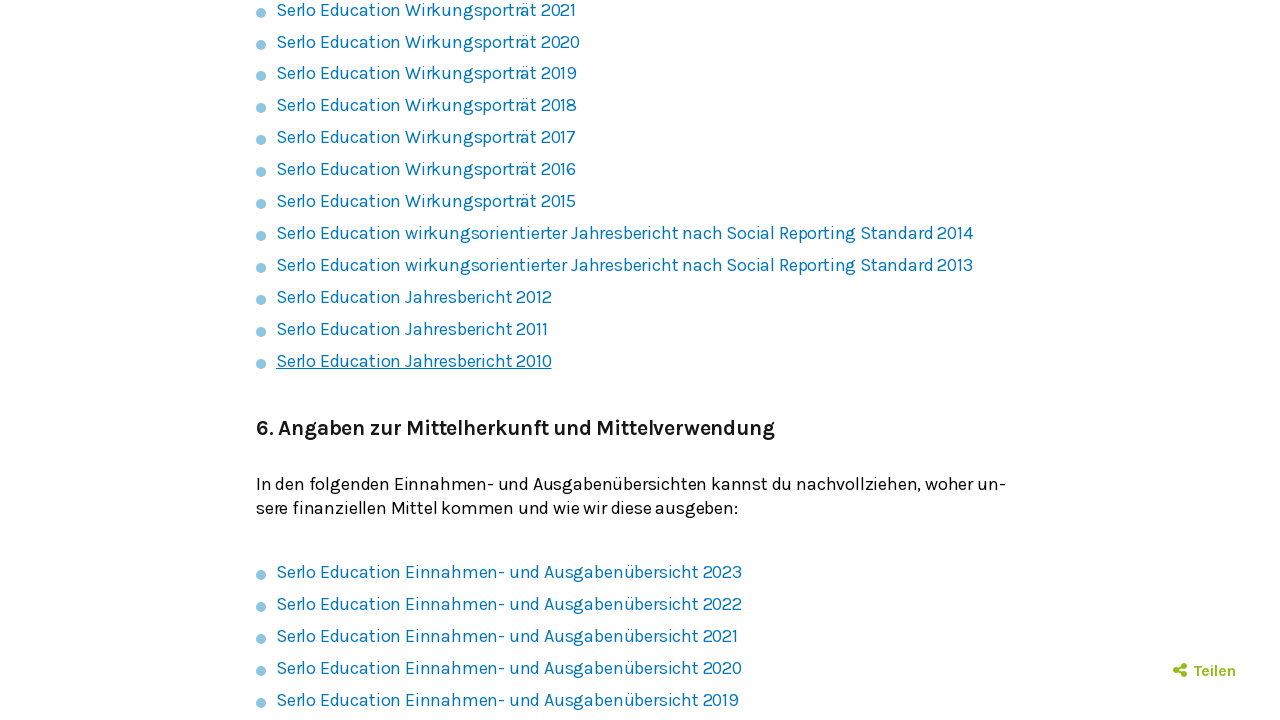

Verified that error page is not shown - no 'Es tut uns leid' message found
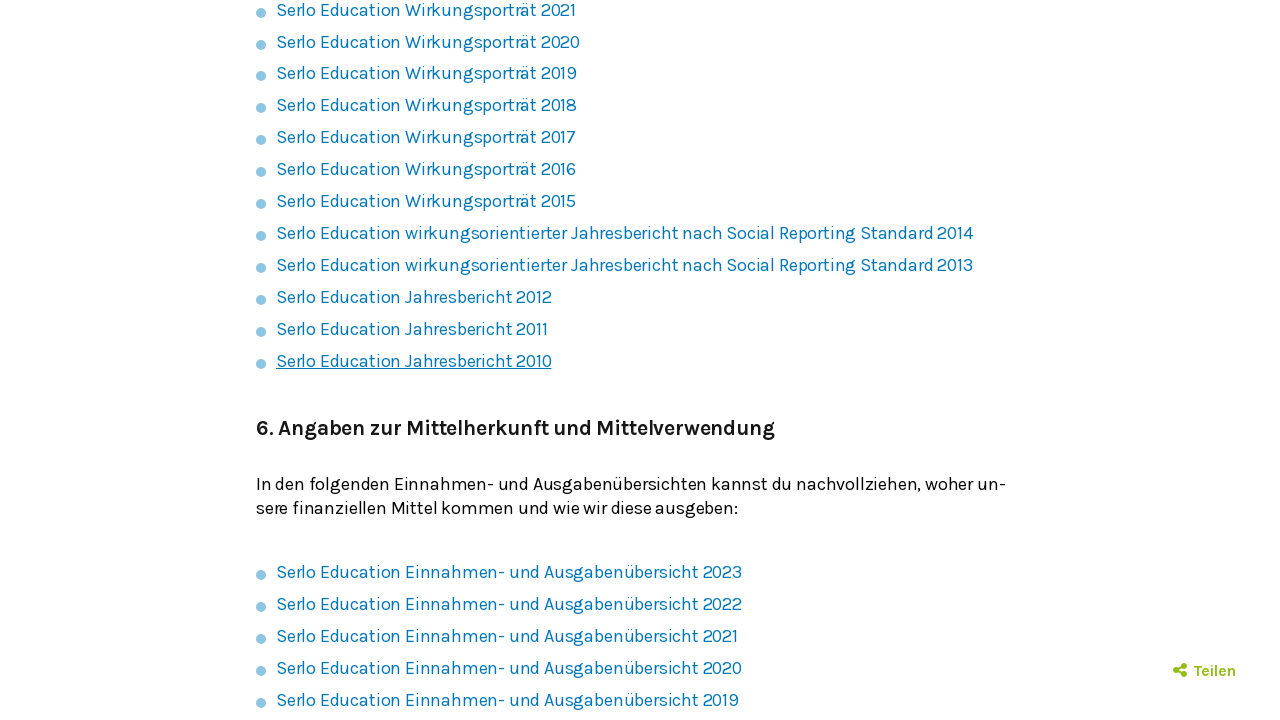

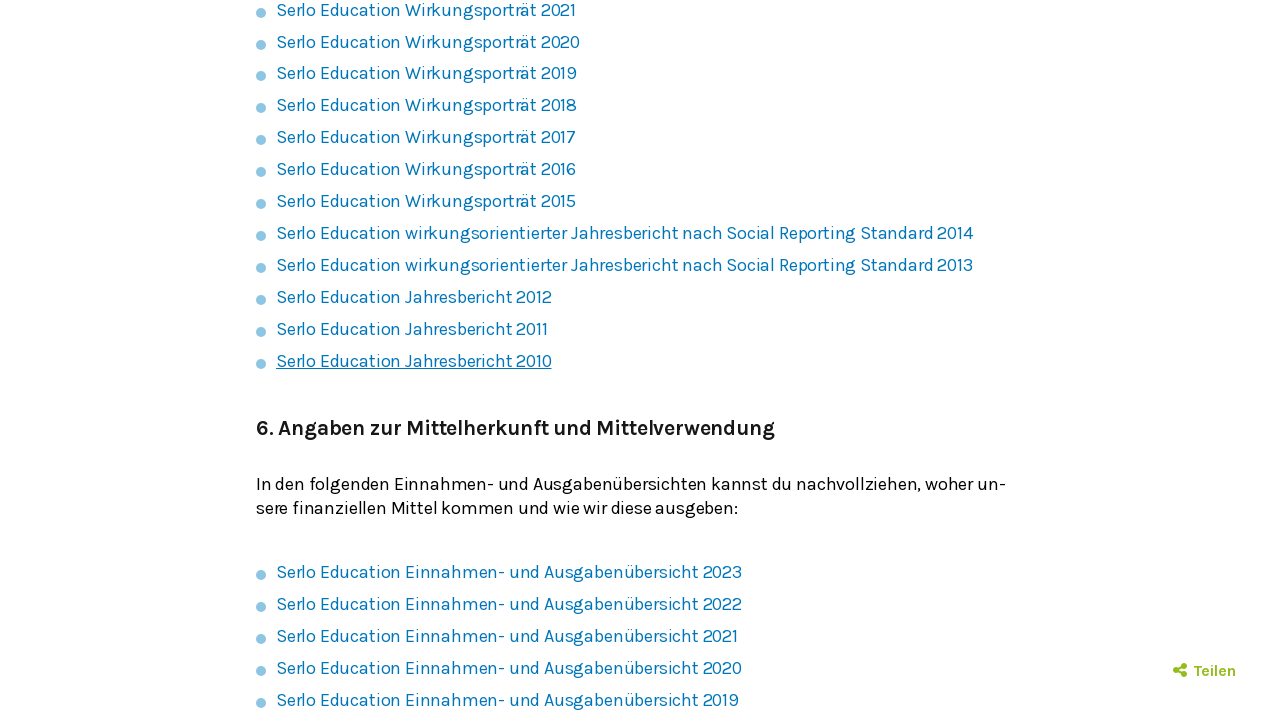